Navigates to the Horizon Hobby website and maximizes the browser window

Starting URL: https://www.horizonhobby.com

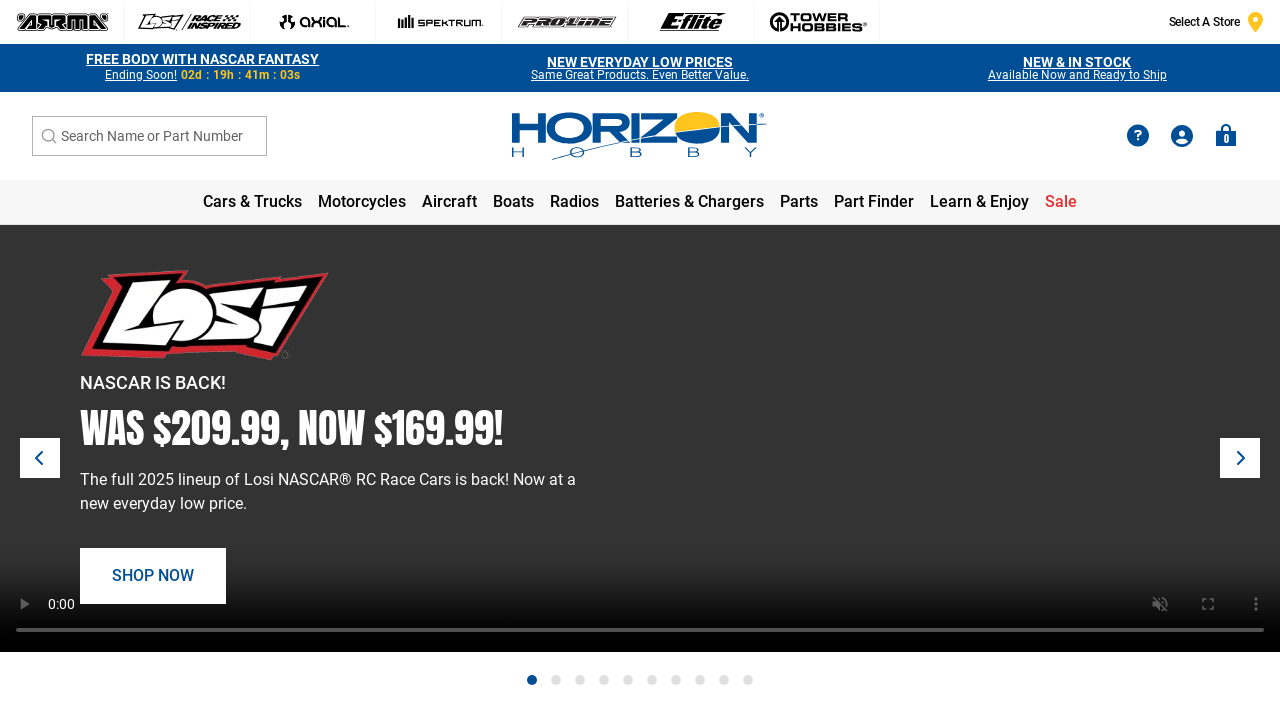

Page loaded and DOM content ready
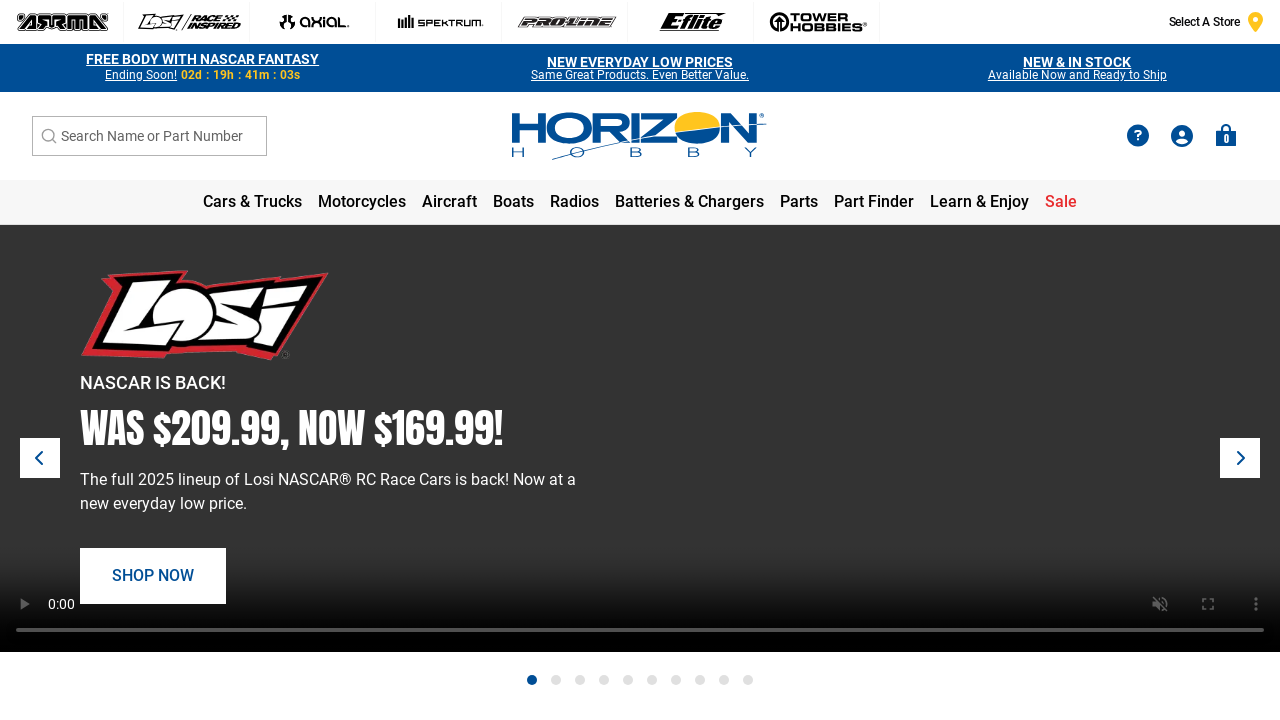

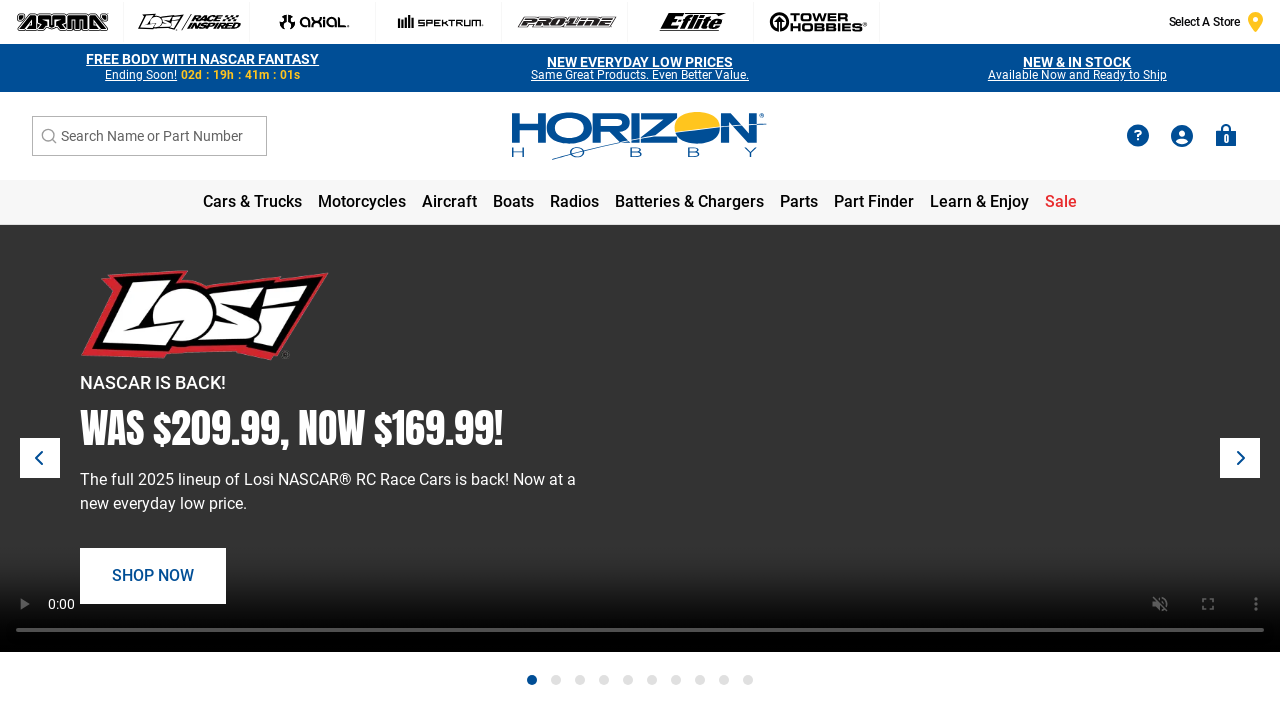